Tests iframe handling by switching to an iframe named "frame1", locating a heading element inside it, and then switching back to the default content.

Starting URL: https://demoqa.com/frames

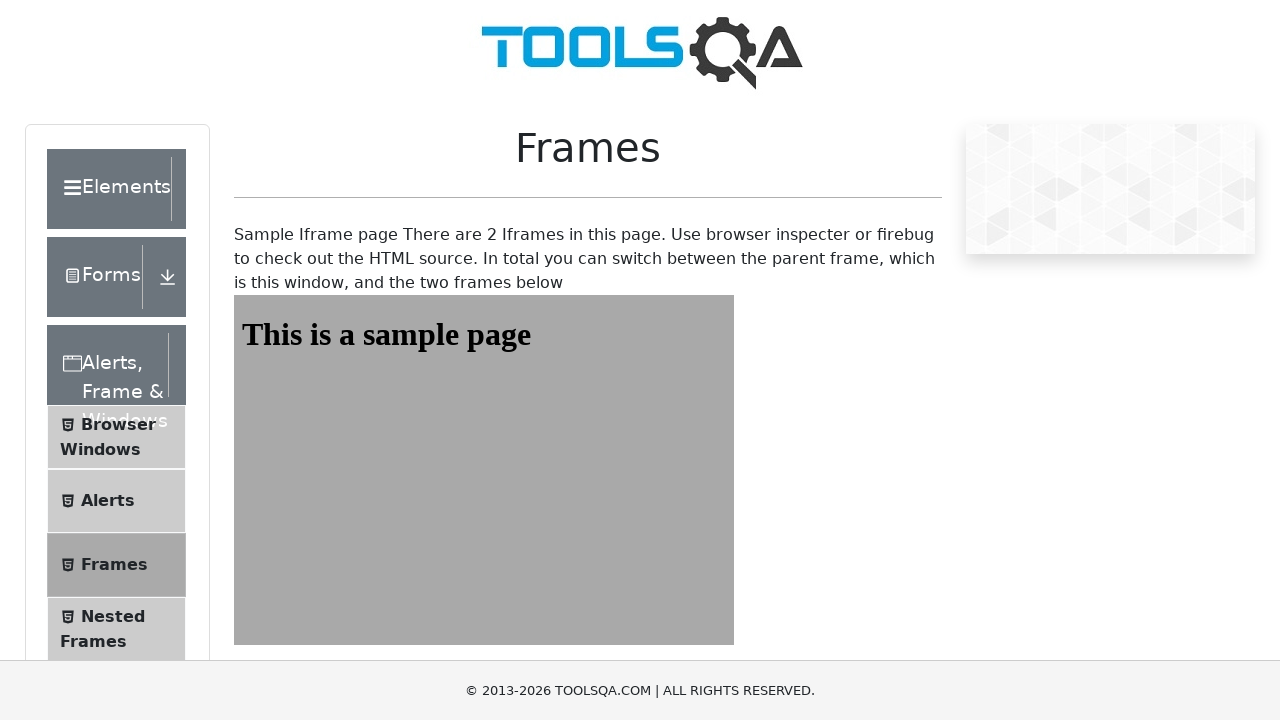

Navigated to https://demoqa.com/frames
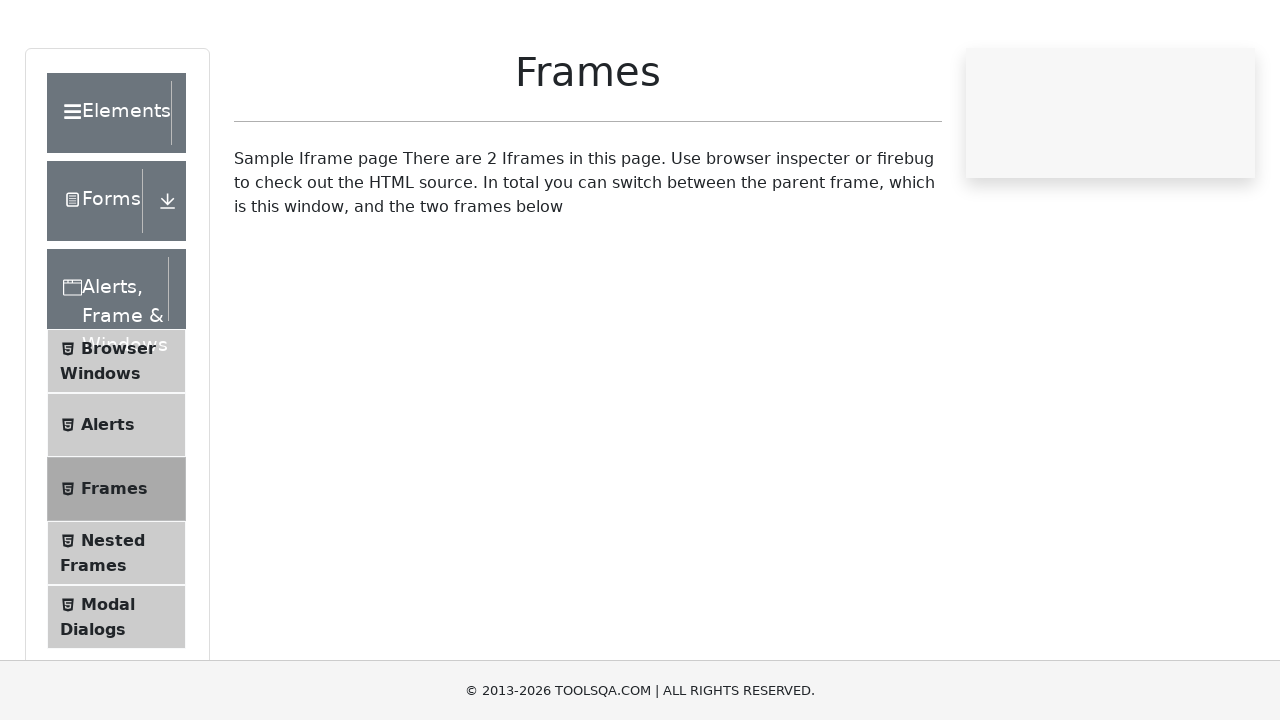

Switched to iframe named 'frame1'
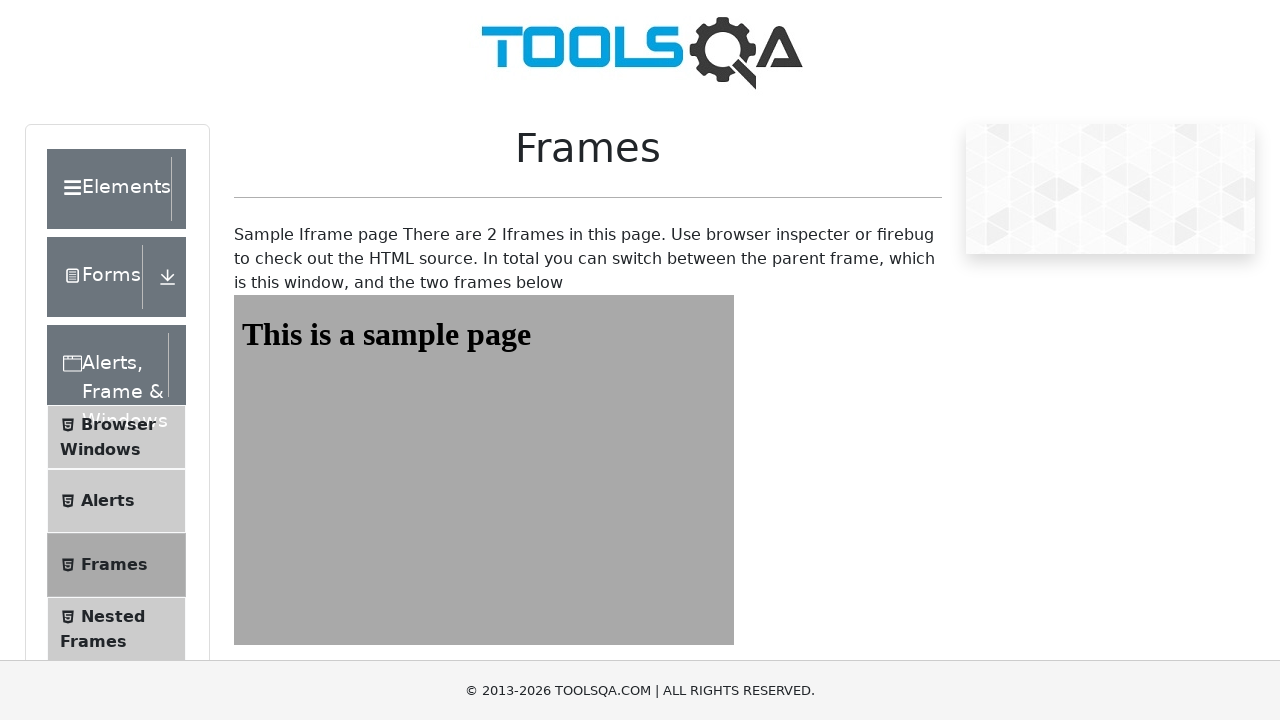

Located heading element with id 'sampleHeading' inside iframe
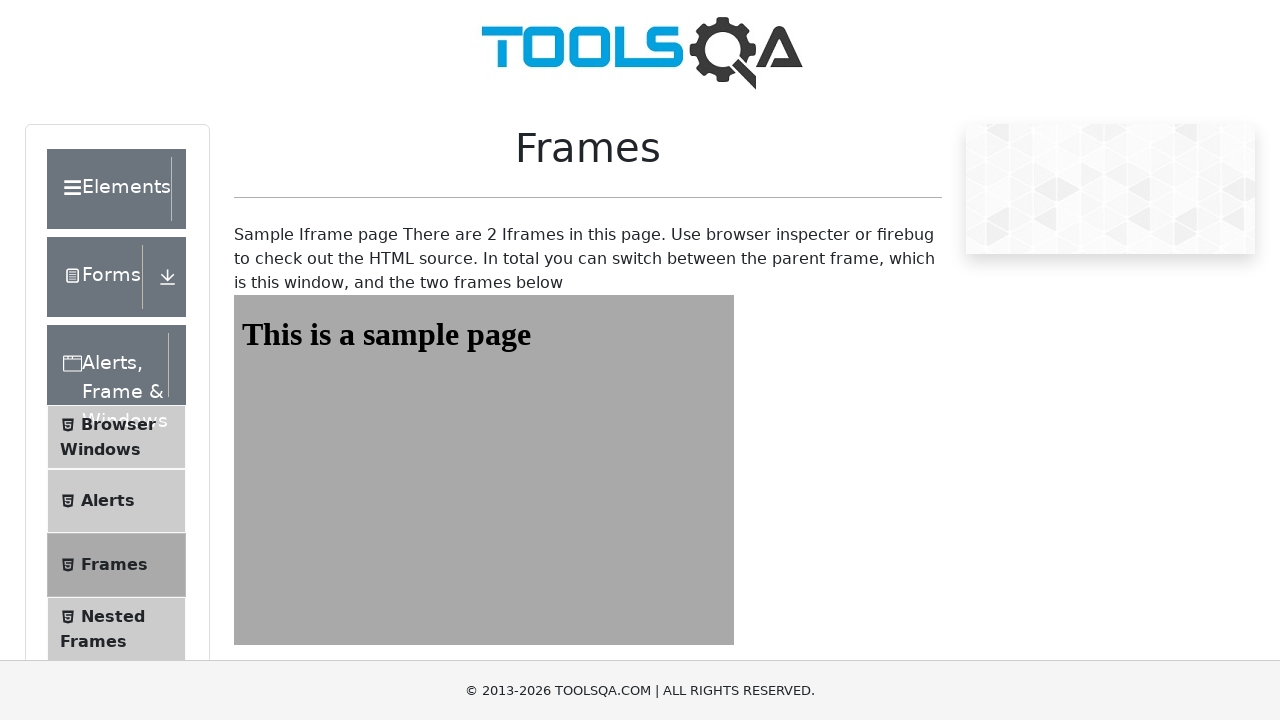

Heading element became visible
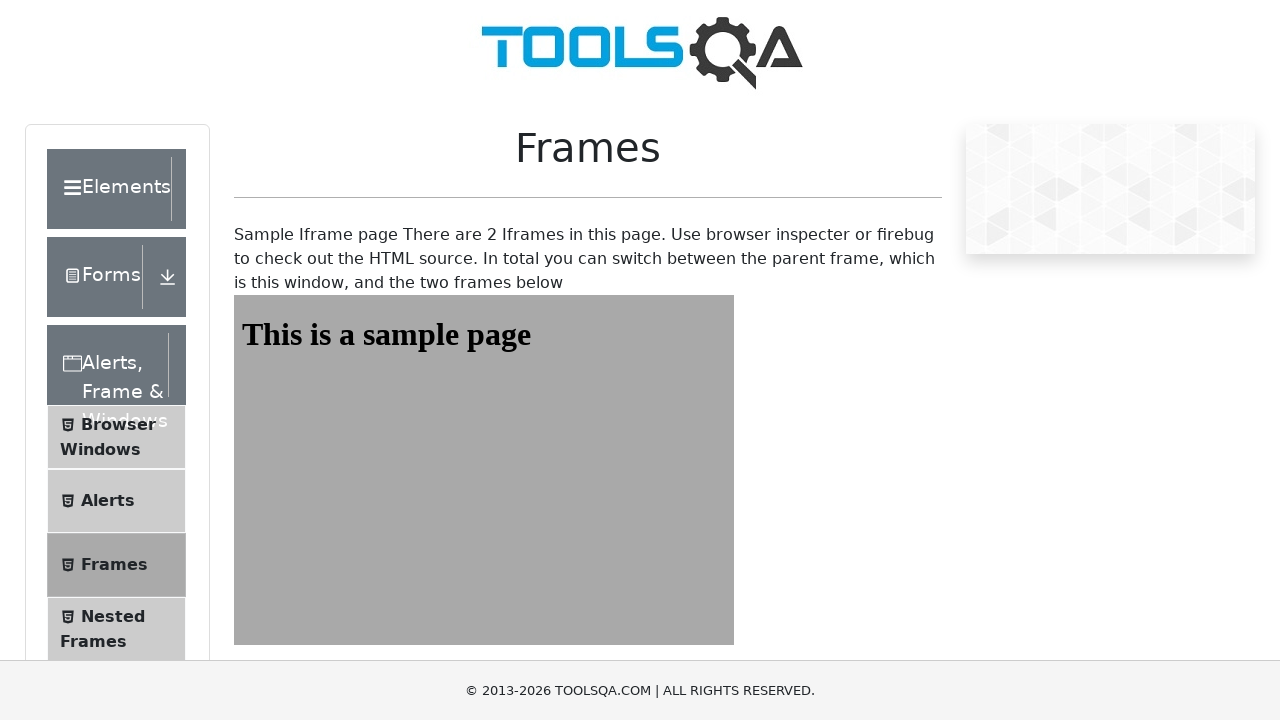

Retrieved heading text content: 'This is a sample page'
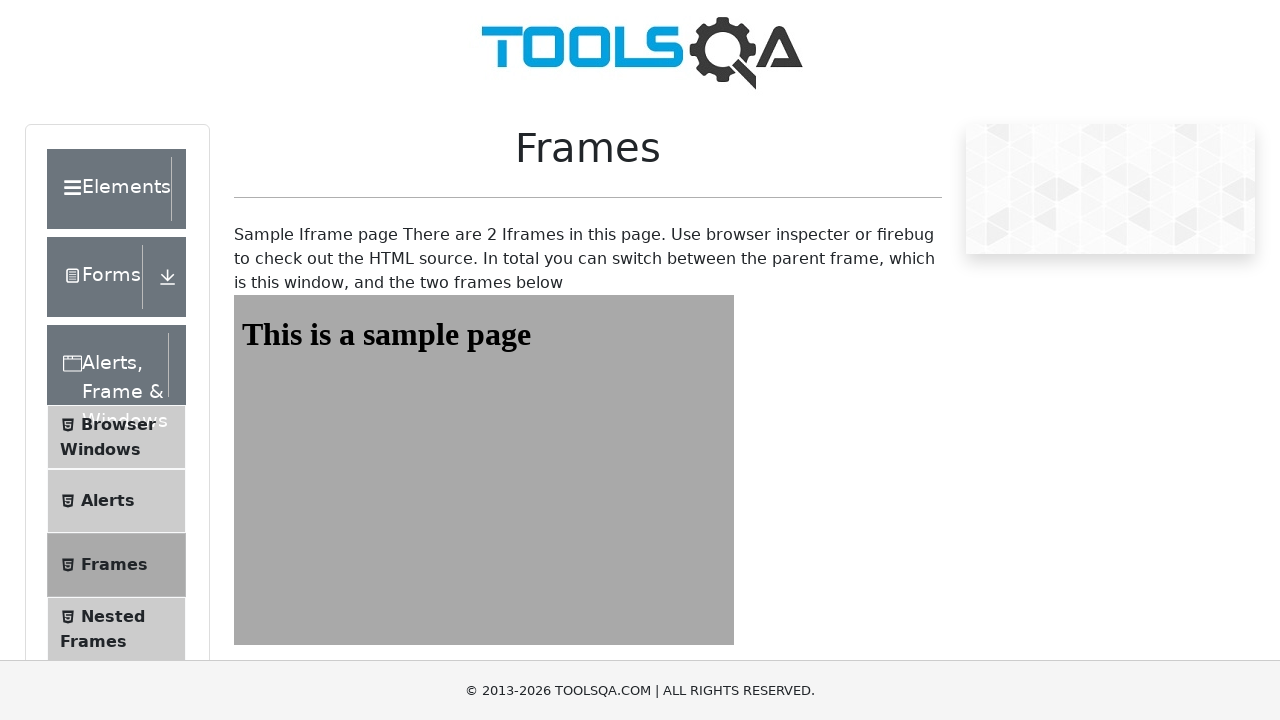

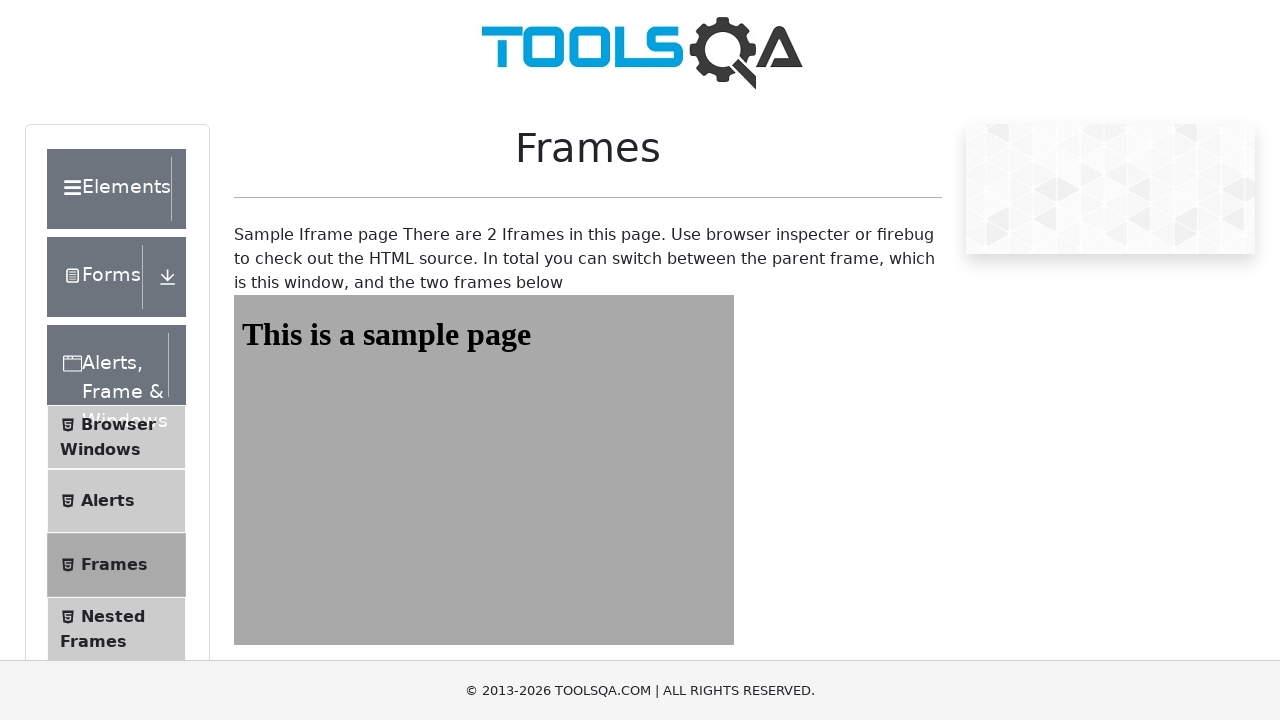